Navigates to posts page and counts the number of post elements

Starting URL: http://training.skillo-bg.com:4300/posts/all

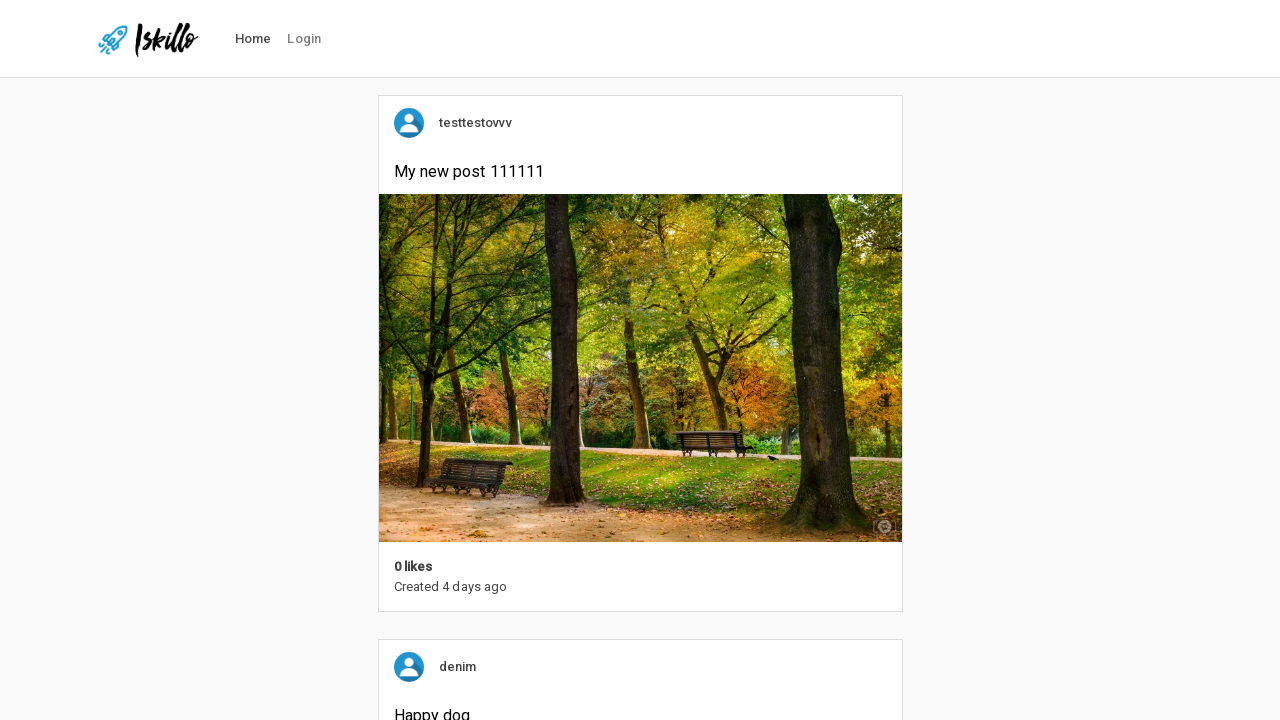

Navigated to posts page
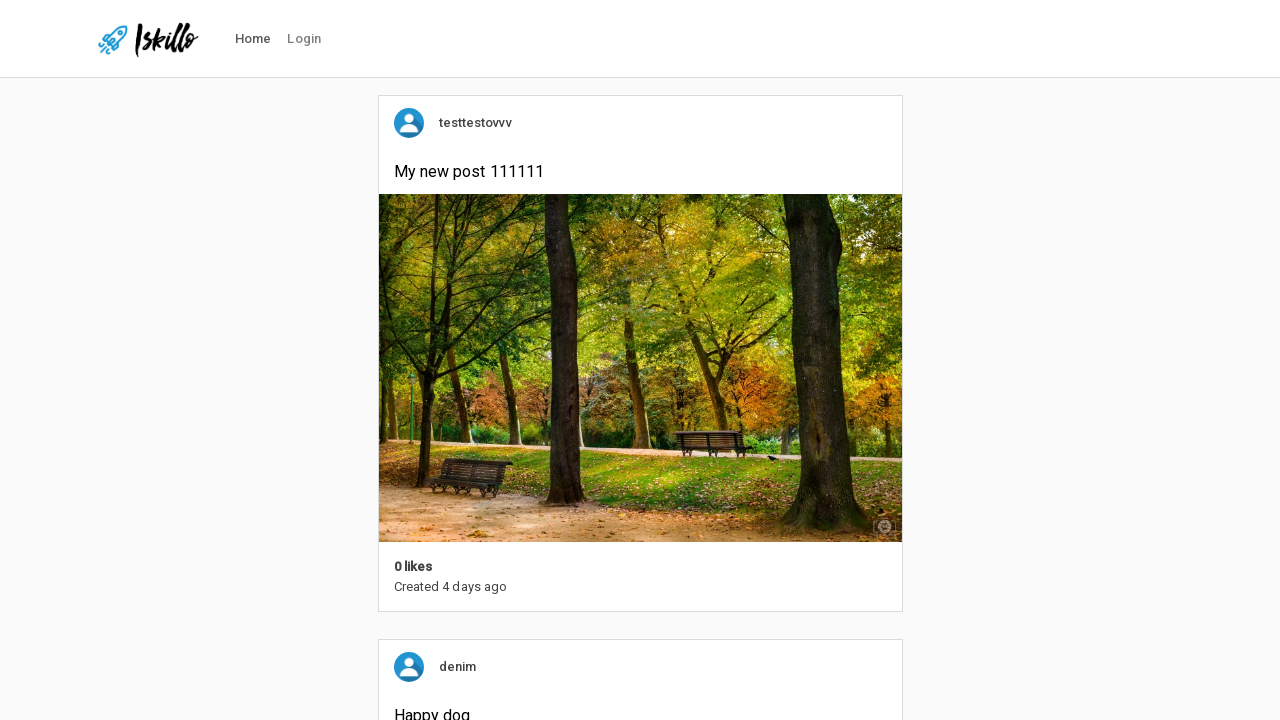

Found 3 post elements on the page
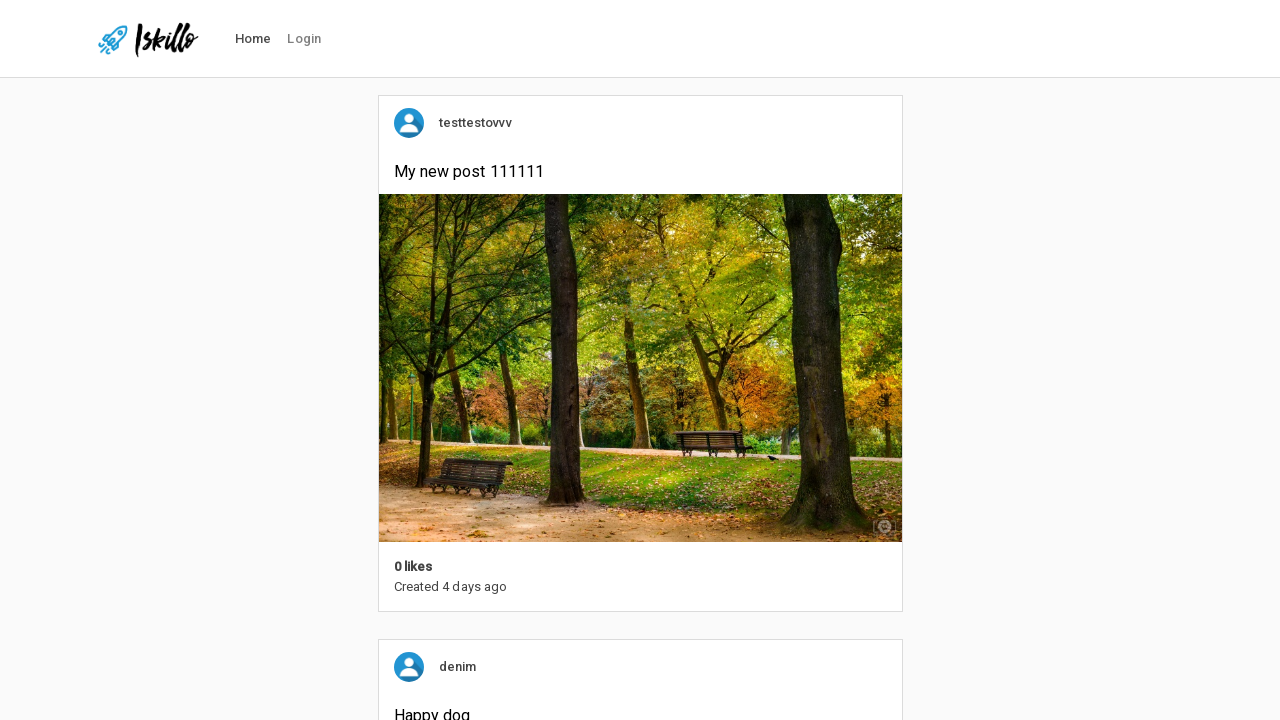

Printed post count: 3
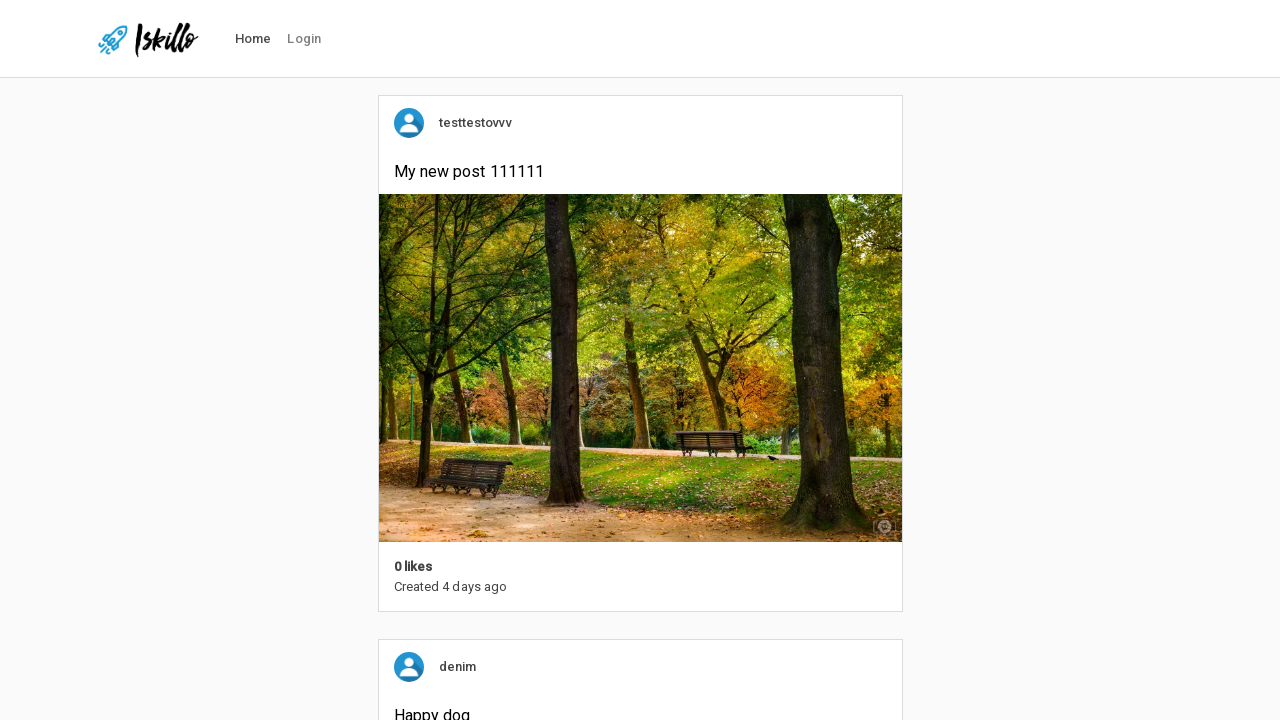

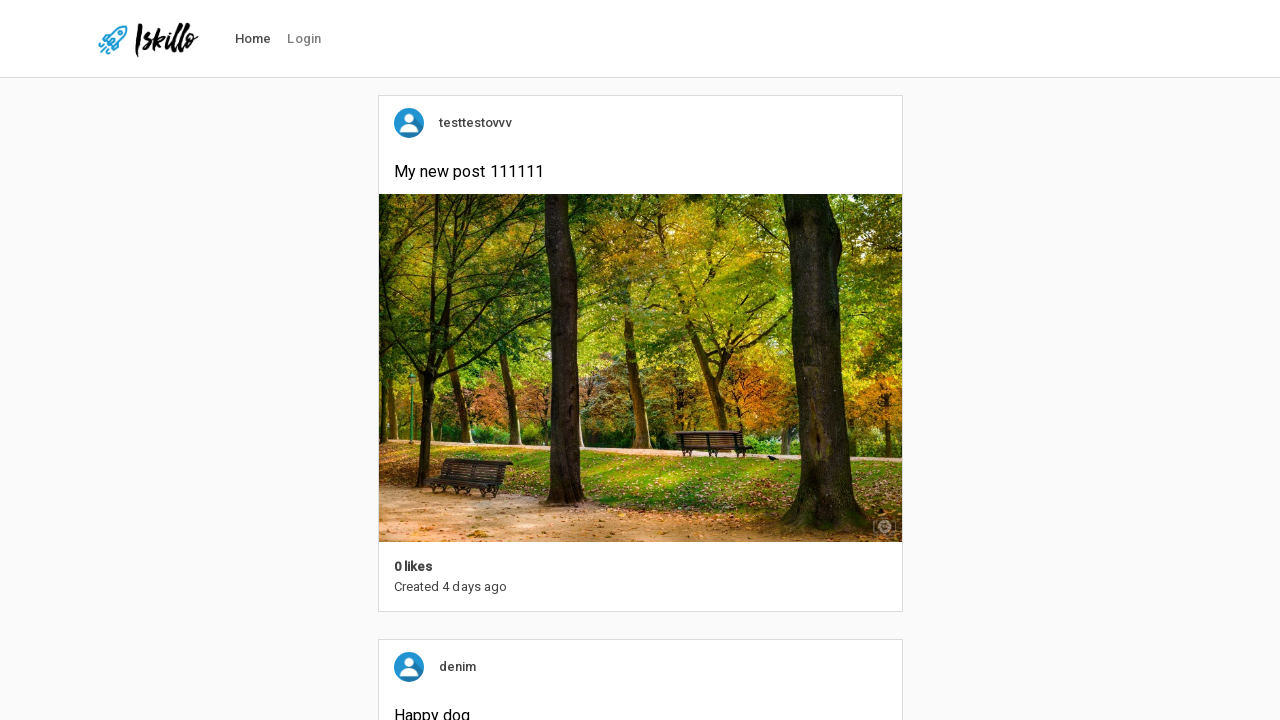